Tests checkbox functionality on the TestCafe example page by checking multiple feature checkboxes and verifying the final checkbox state

Starting URL: https://devexpress.github.io/testcafe/example/

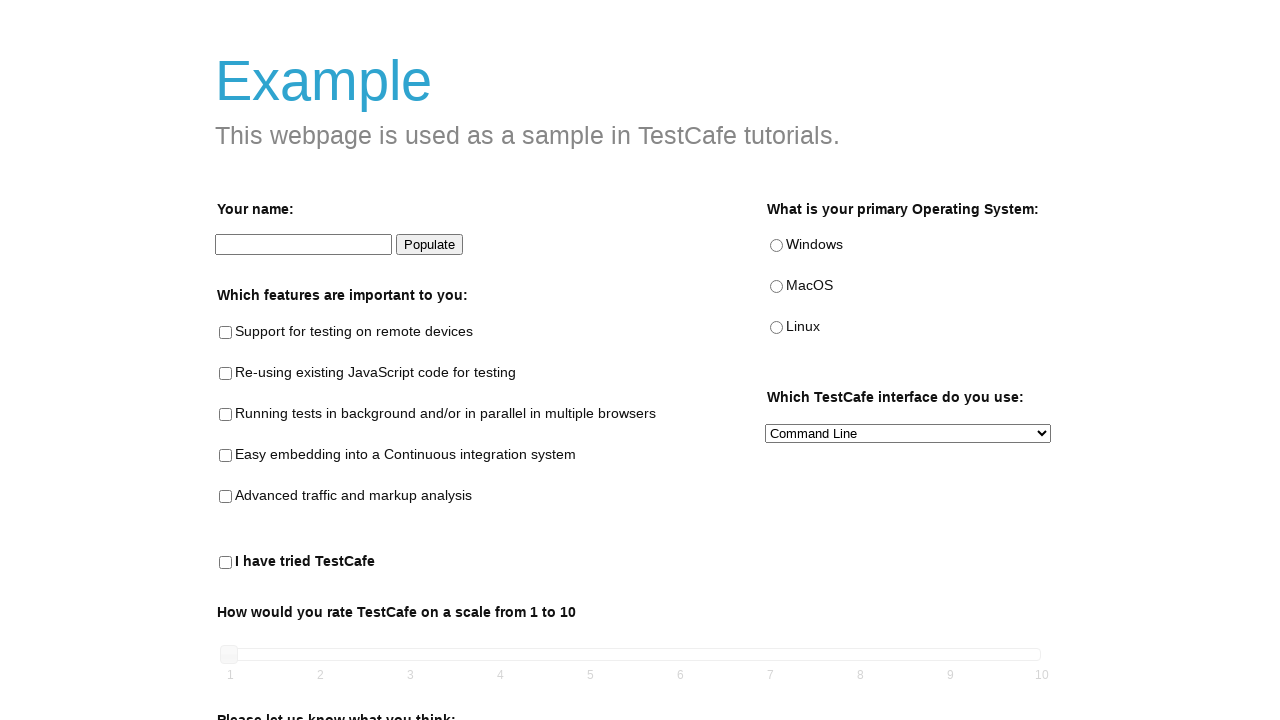

Checked remote testing checkbox at (226, 333) on internal:testid=[data-testid="remote-testing-checkbox"s]
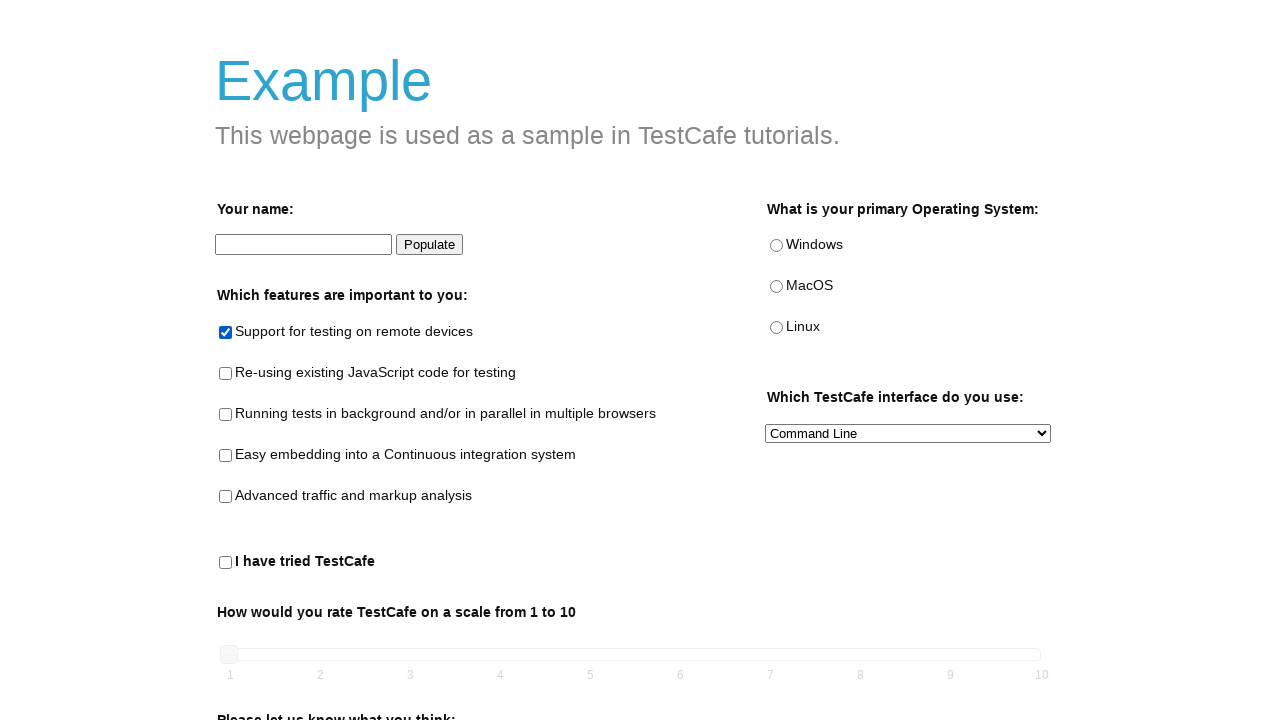

Checked reusing JS code checkbox at (226, 374) on internal:testid=[data-testid="reusing-js-code-checkbox"s]
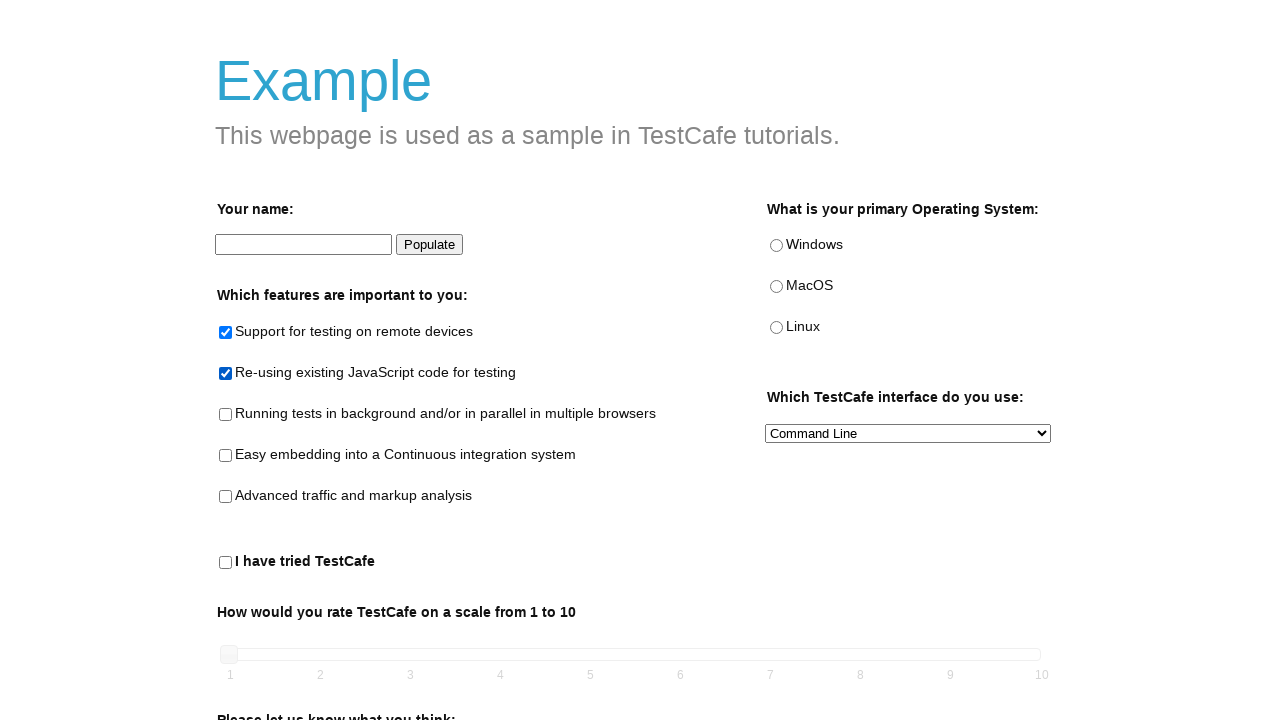

Checked parallel testing checkbox at (226, 415) on internal:testid=[data-testid="parallel-testing-checkbox"s]
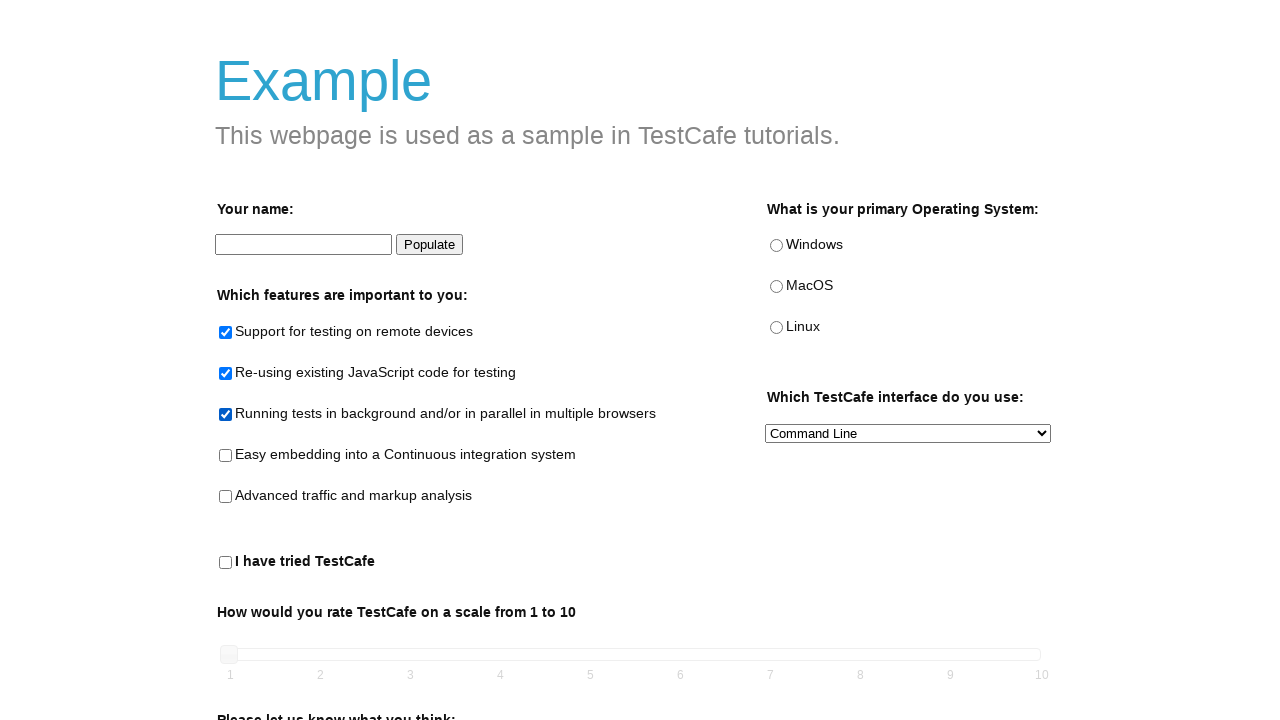

Checked CI checkbox at (226, 456) on internal:testid=[data-testid="ci-checkbox"s]
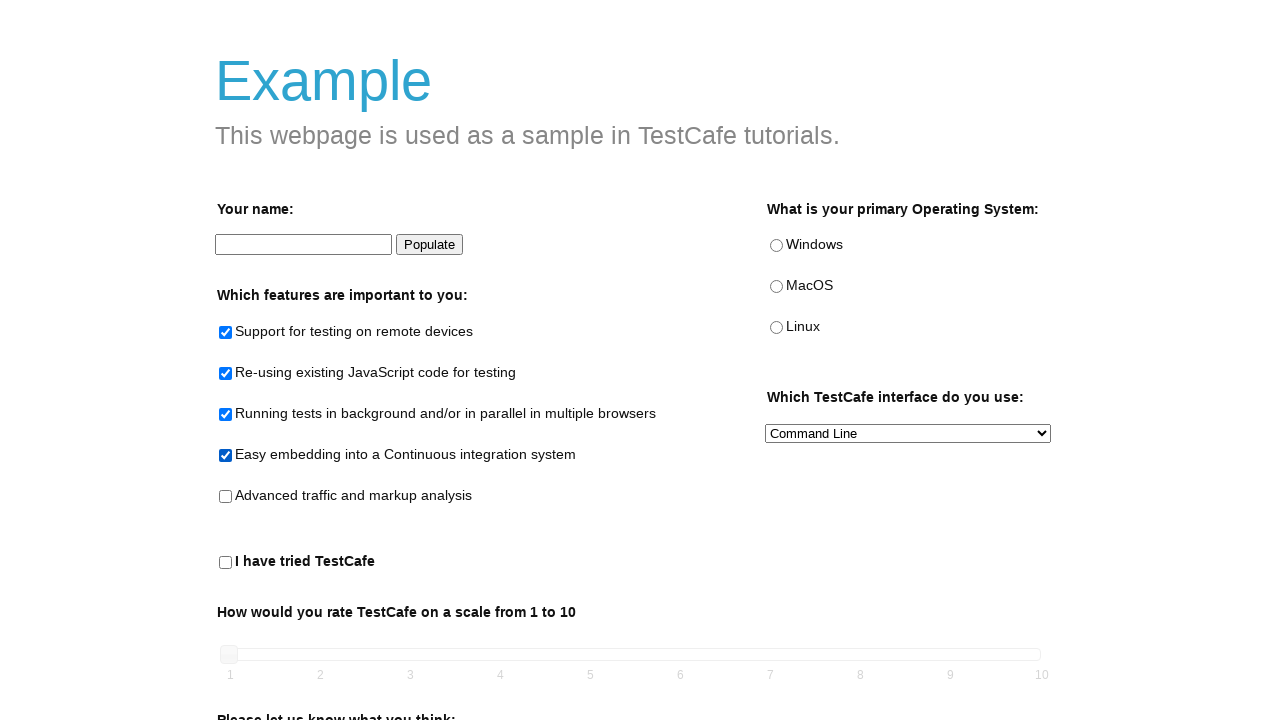

Checked analysis checkbox at (226, 497) on internal:testid=[data-testid="analysis-checkbox"s]
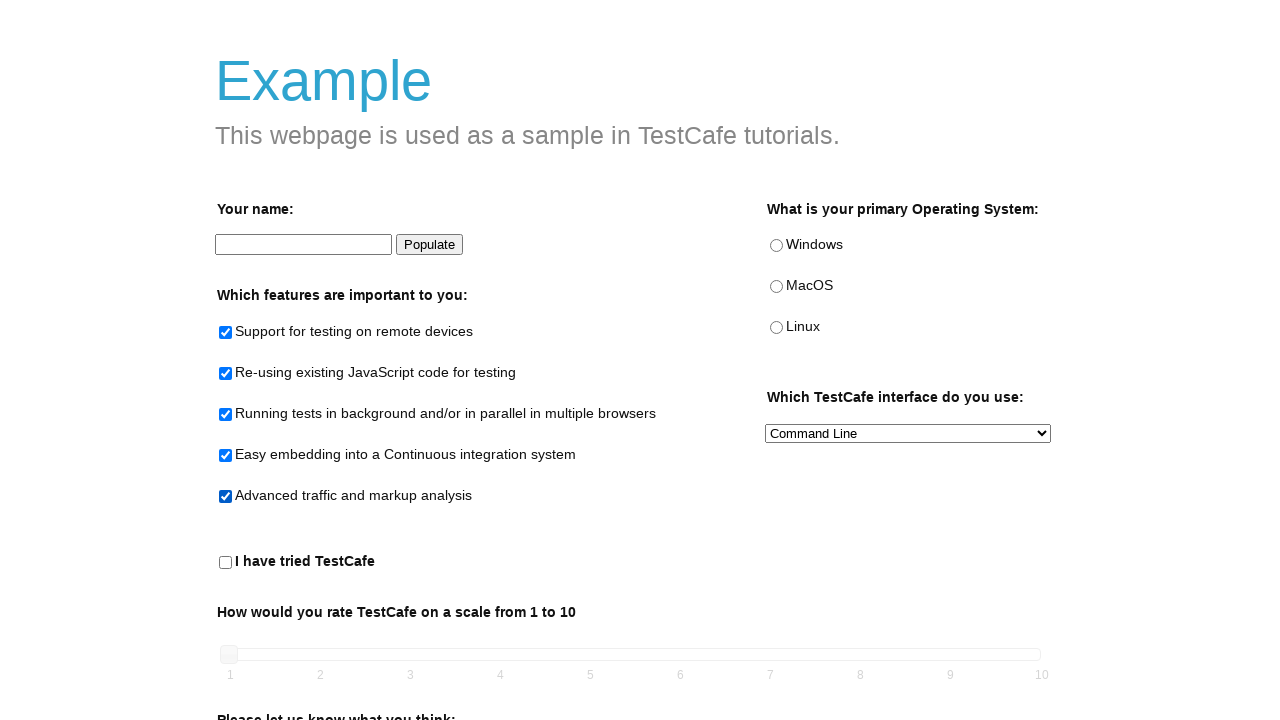

Verified that analysis checkbox is checked
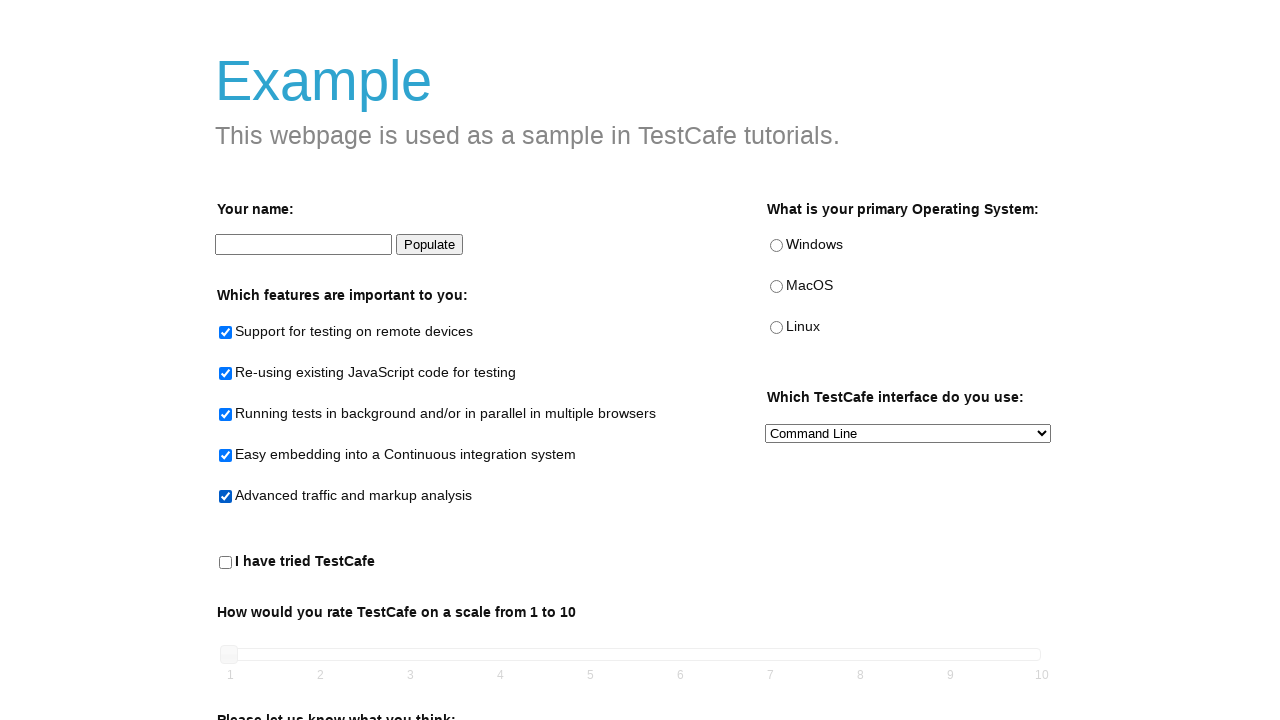

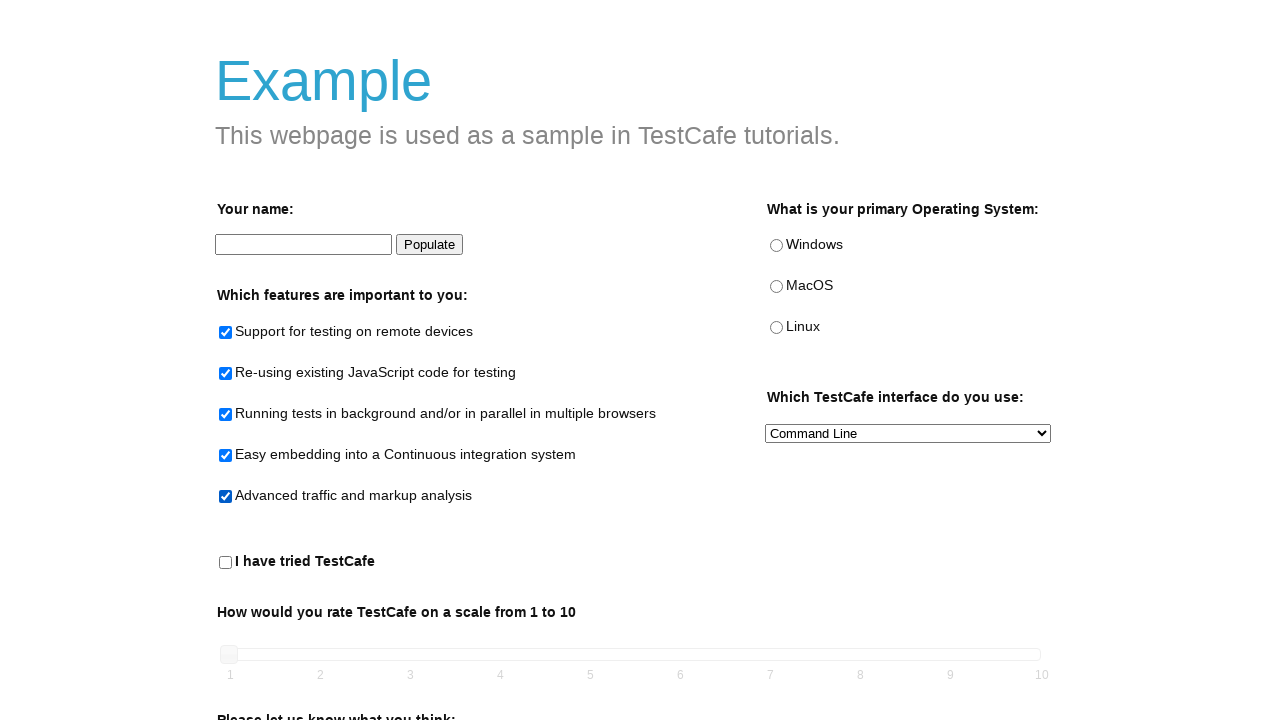